Tests the website speed test functionality by entering a URL and clicking the Start Test button, then verifying the testing message appears

Starting URL: https://www.debugbear.com/test/website-speed

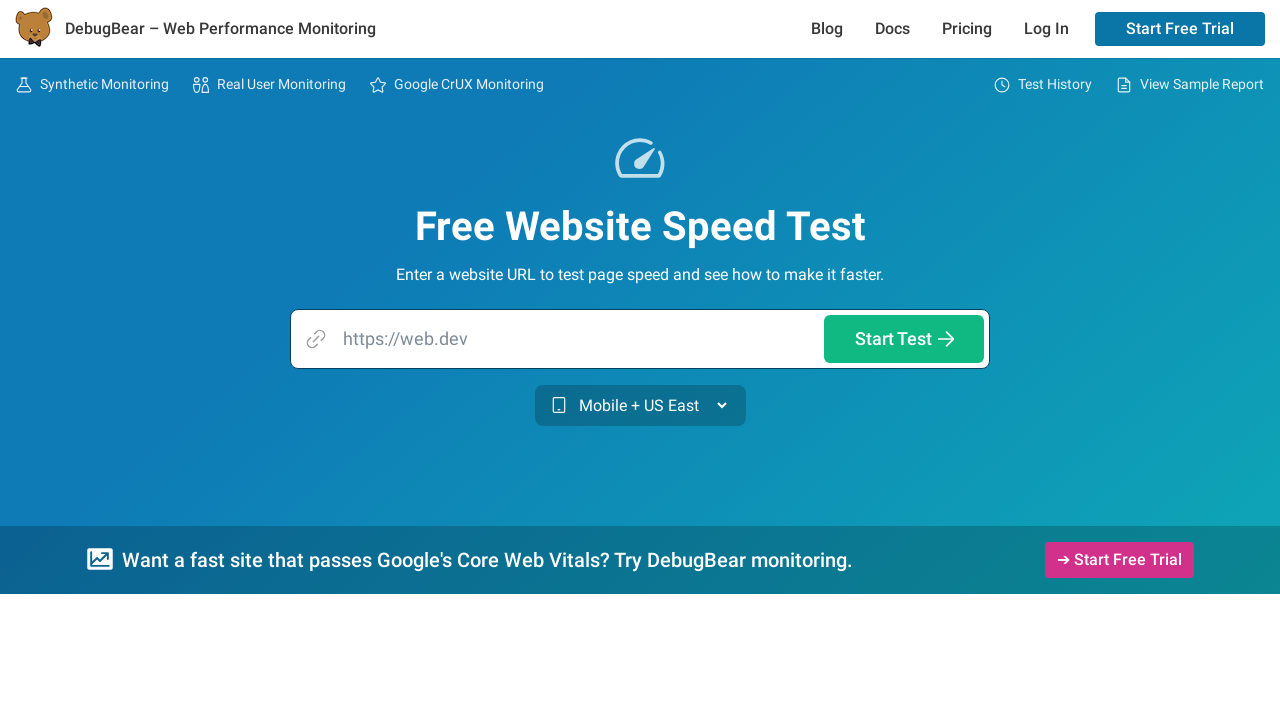

Filled URL input field with 'https://web.dev' on internal:attr=[placeholder="https://web.dev"i]
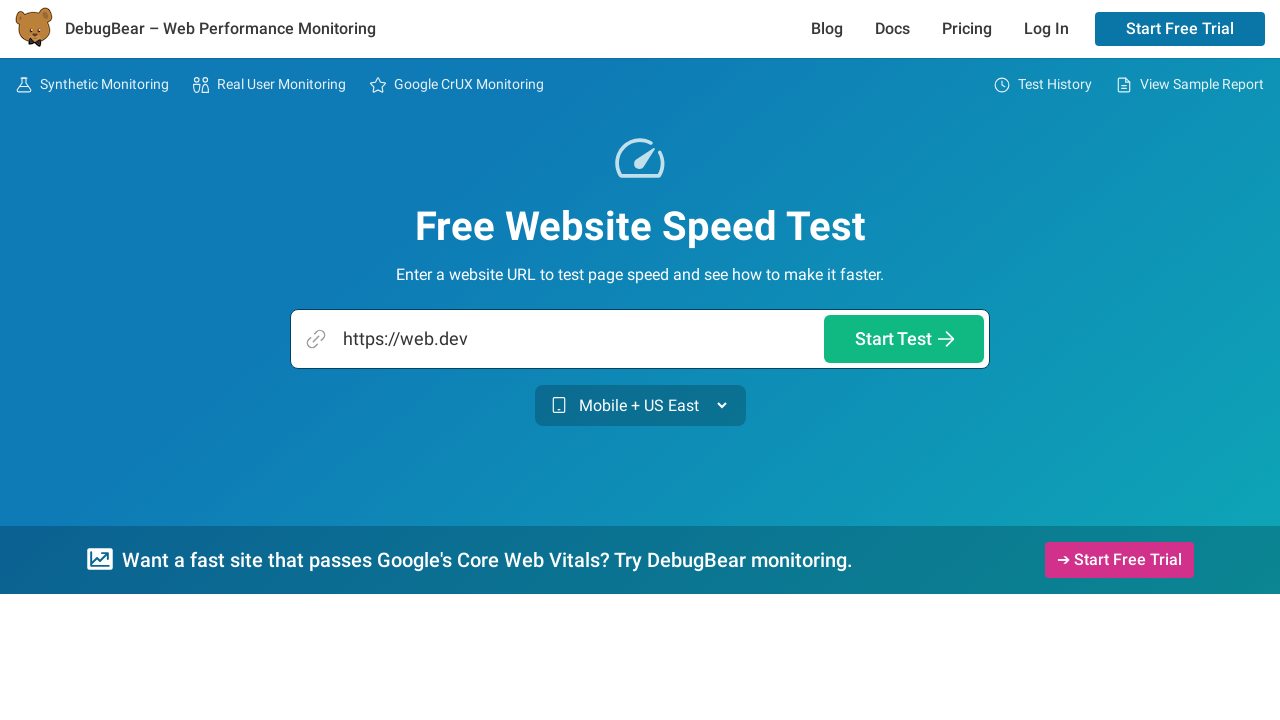

Clicked Start Test button at (904, 339) on internal:role=button[name="Start Test"i]
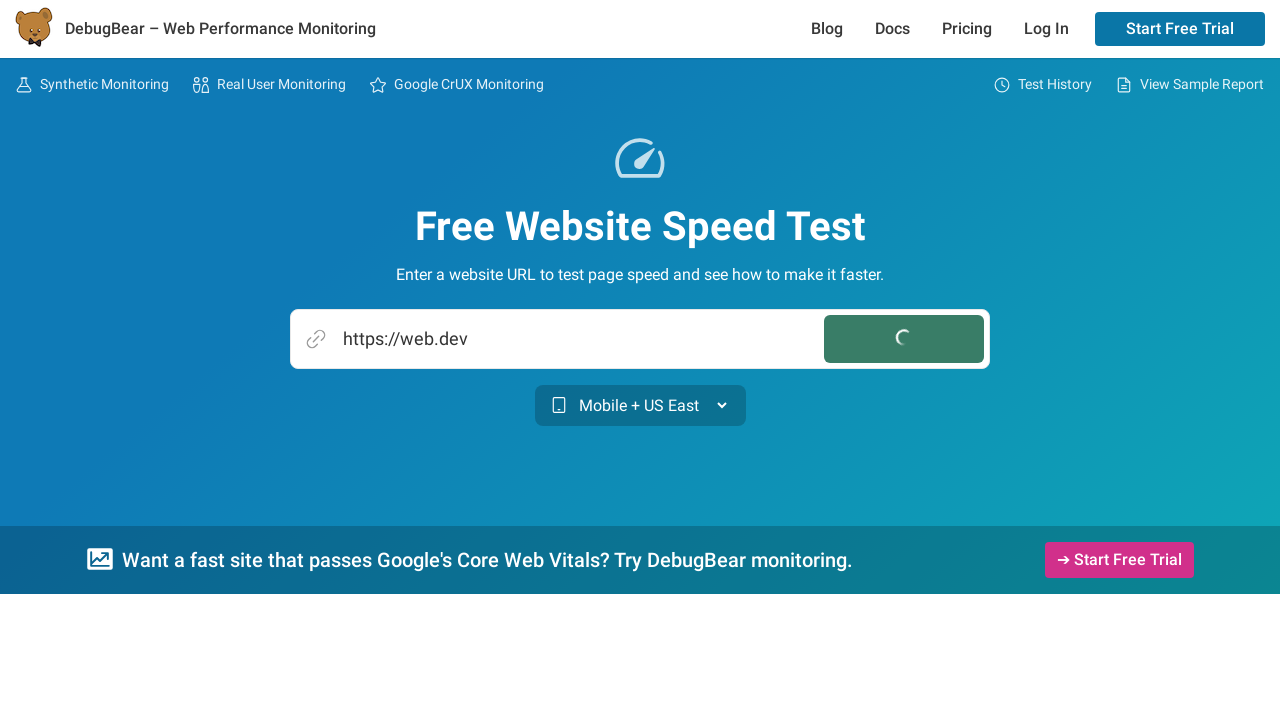

Testing message for https://web.dev appeared
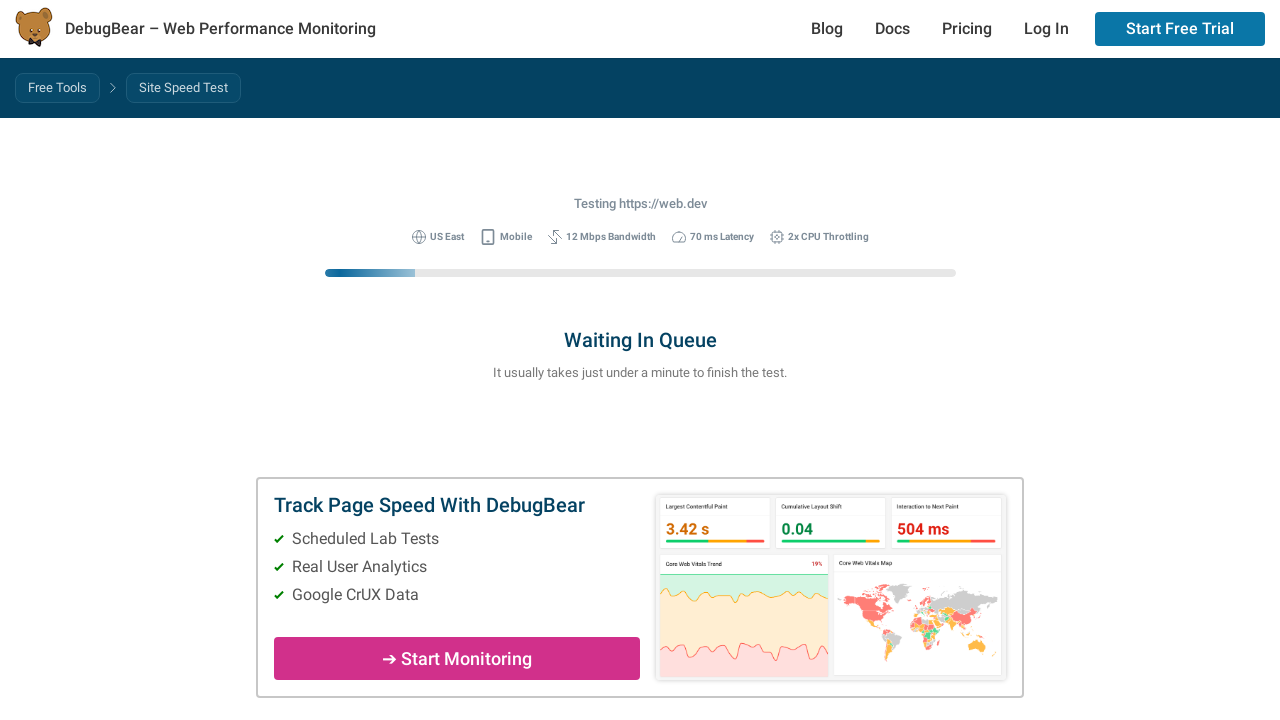

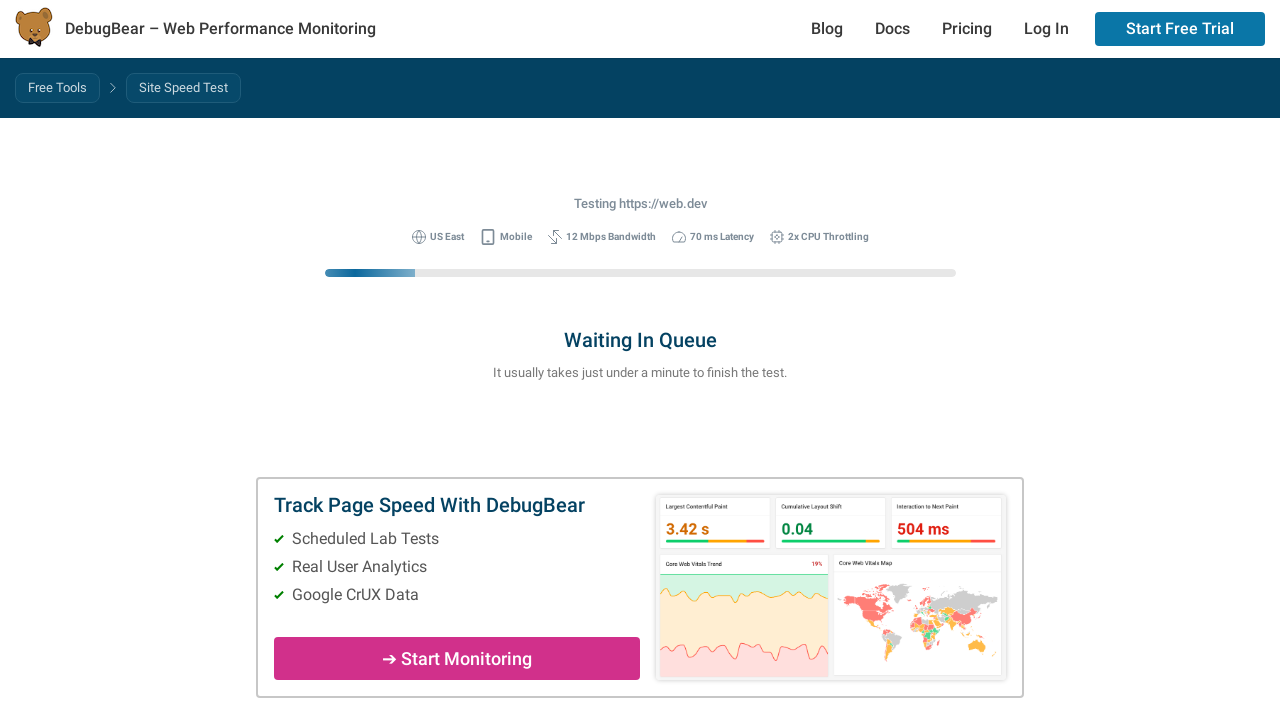